Automates SpiceJet flight booking process by selecting origin/destination cities, travel date, number of passengers, currency, and fare type, then initiating the flight search

Starting URL: https://www.spicejet.com/

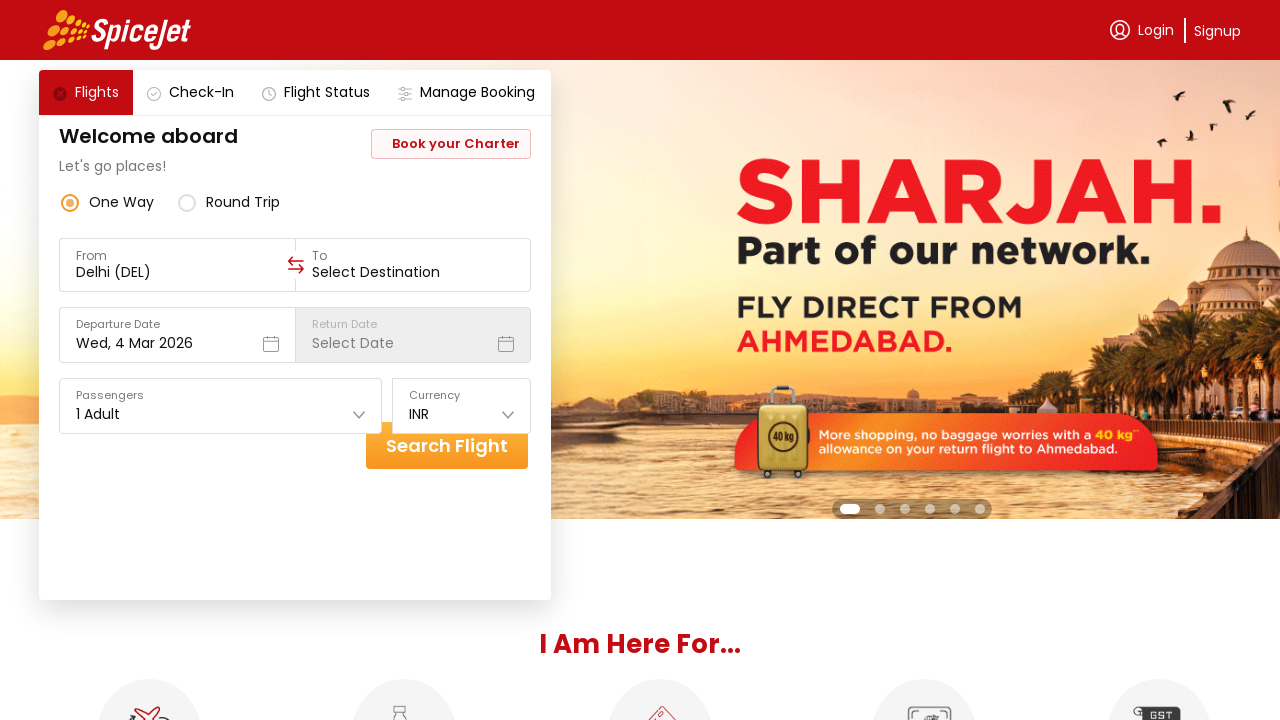

Navigated to SpiceJet homepage
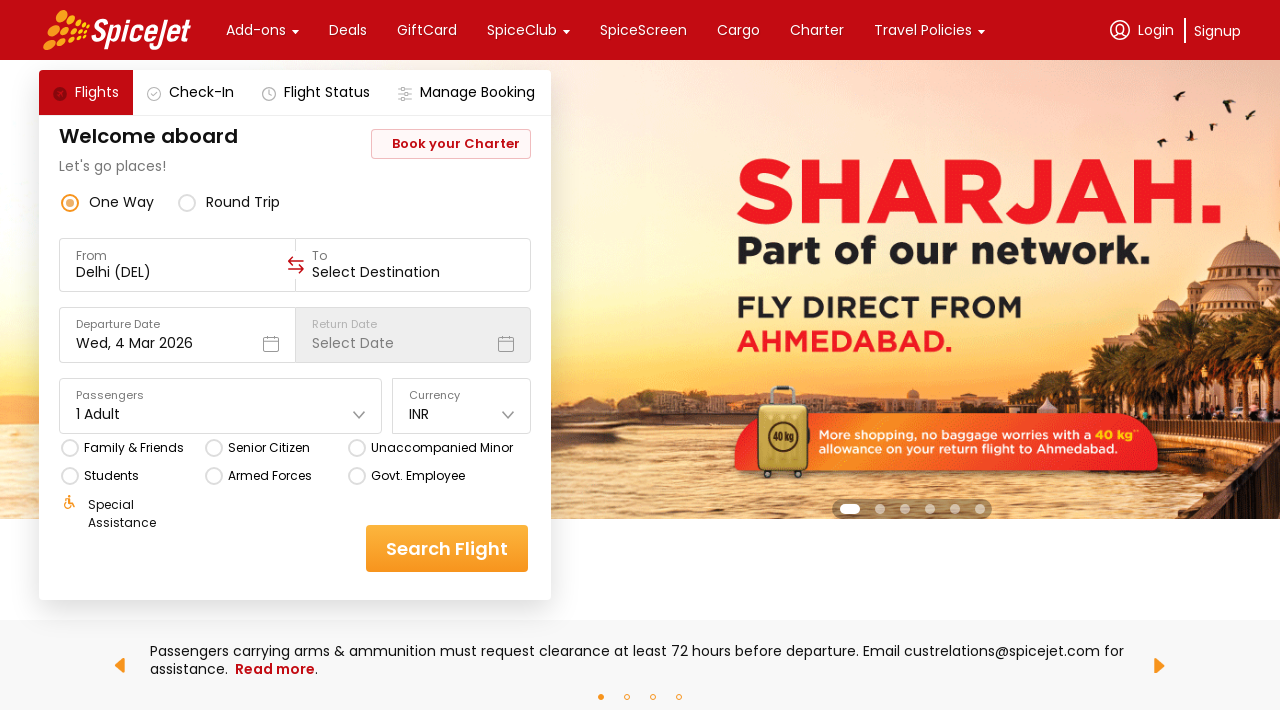

Clicked on origin city selector at (177, 265) on div[data-testid*='to-testID-origin']
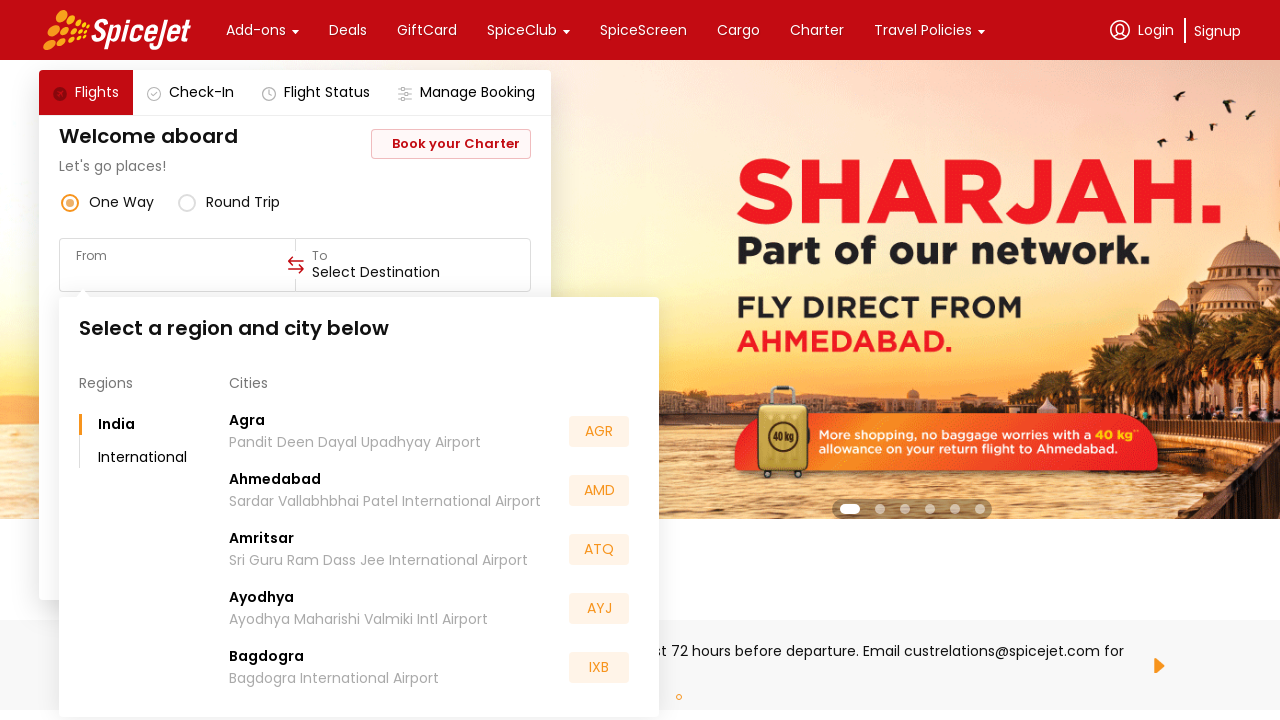

Selected Bangalore (BLR) as origin city at (599, 552) on div:text('BLR')
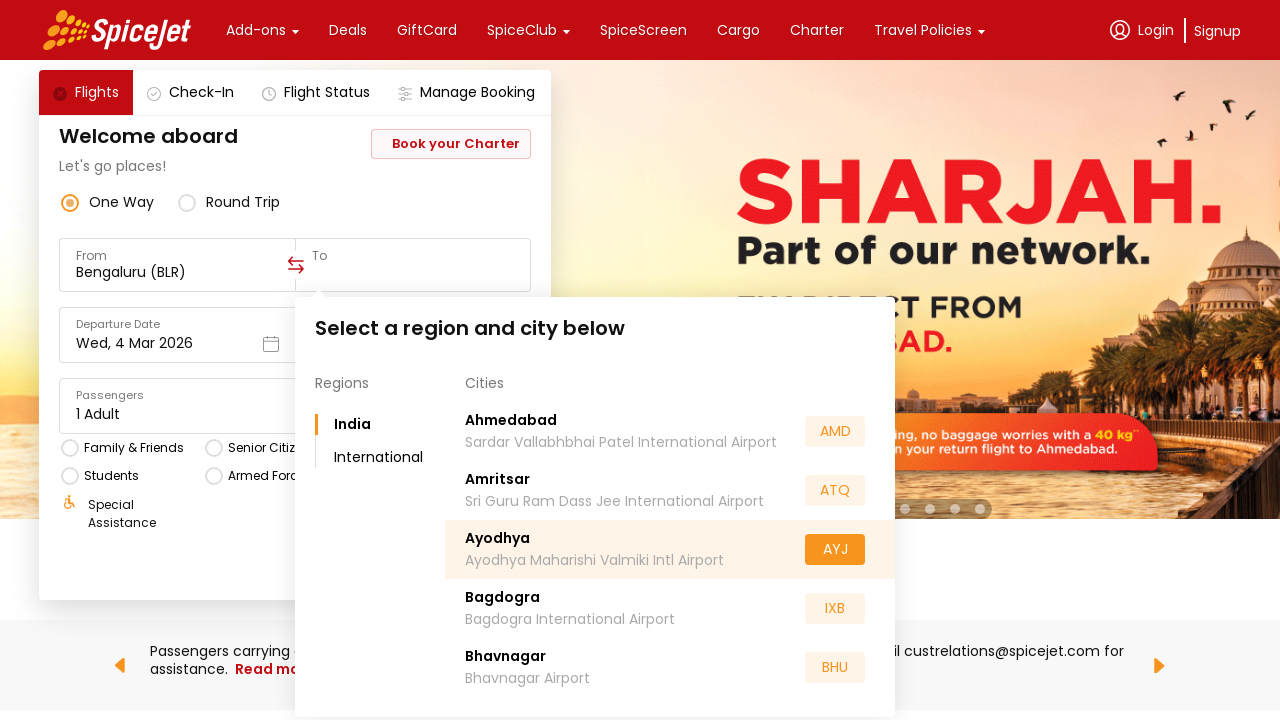

Waited for destination selector to be ready
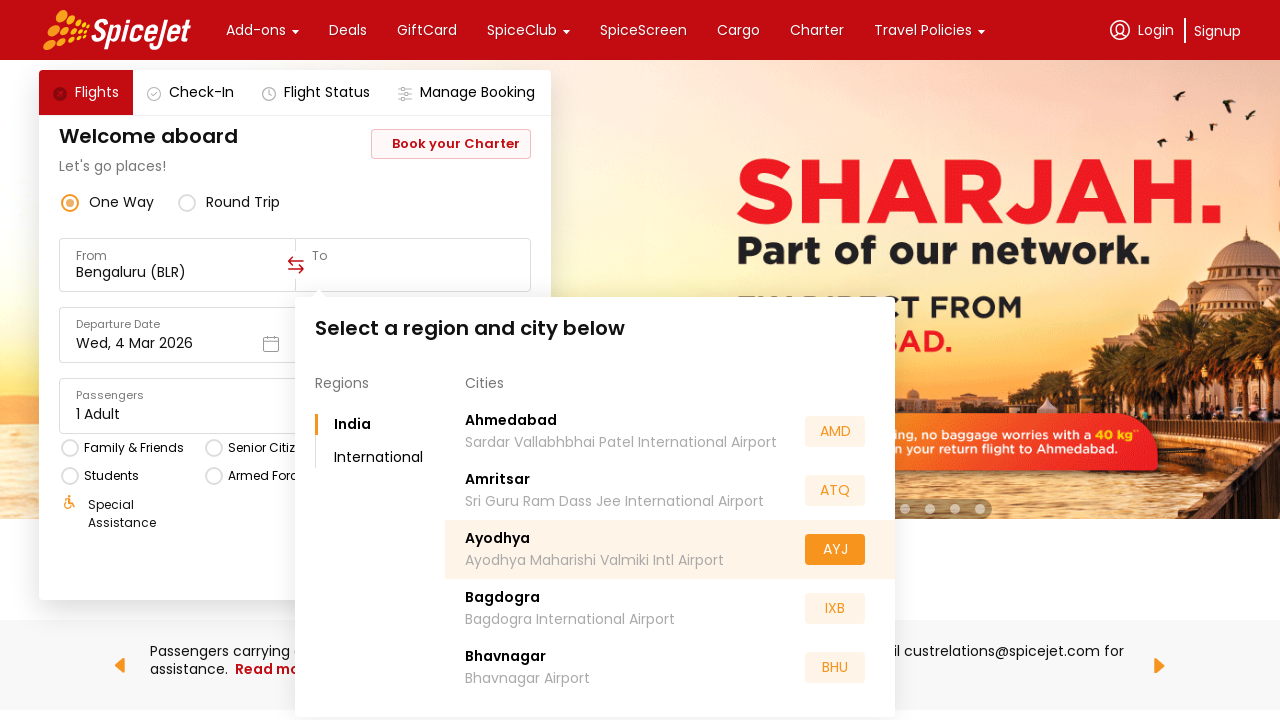

Selected Chennai (MAA) as destination city at (835, 552) on div:text('MAA')
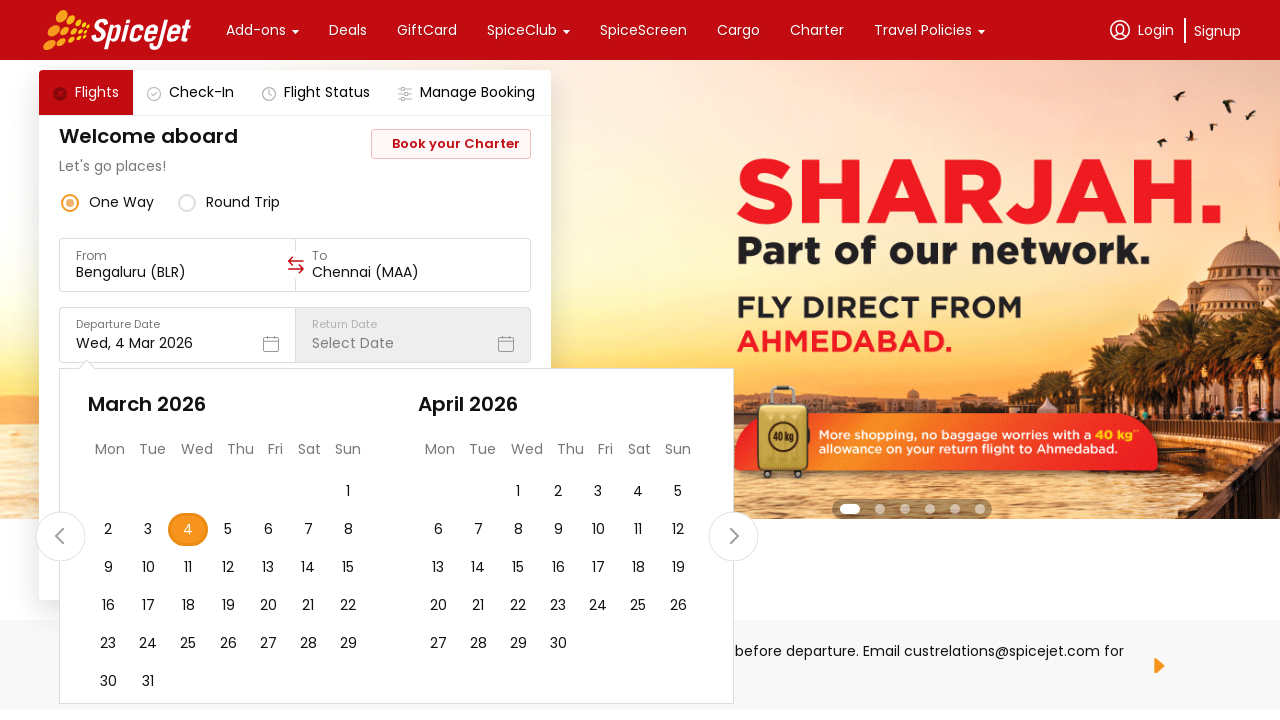

Clicked on date picker to select travel date at (185, 530) on .css-1dbjc4n.r-1awozwy.r-19m6qjp.r-156aje7.r-y47klf.r-1phboty.r-1d6rzhh.r-1pi2ts
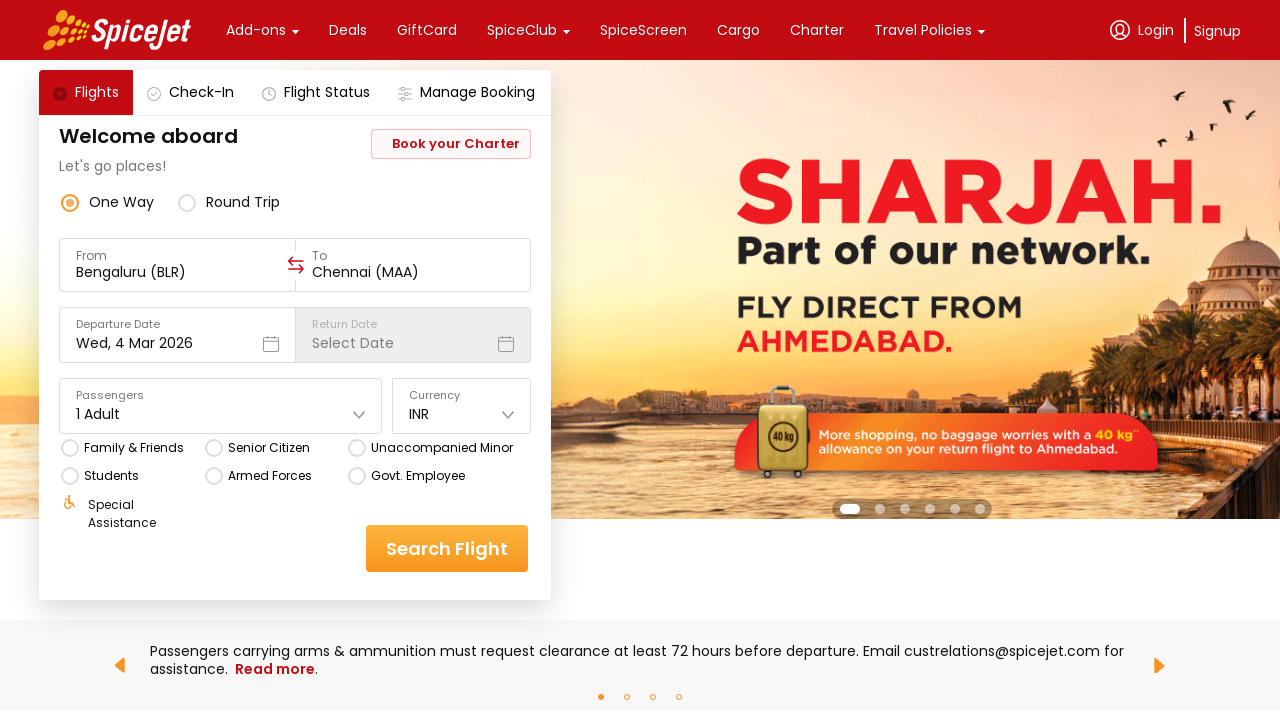

Clicked on travellers selector at (221, 406) on div[data-testid*='home-page-travellers']
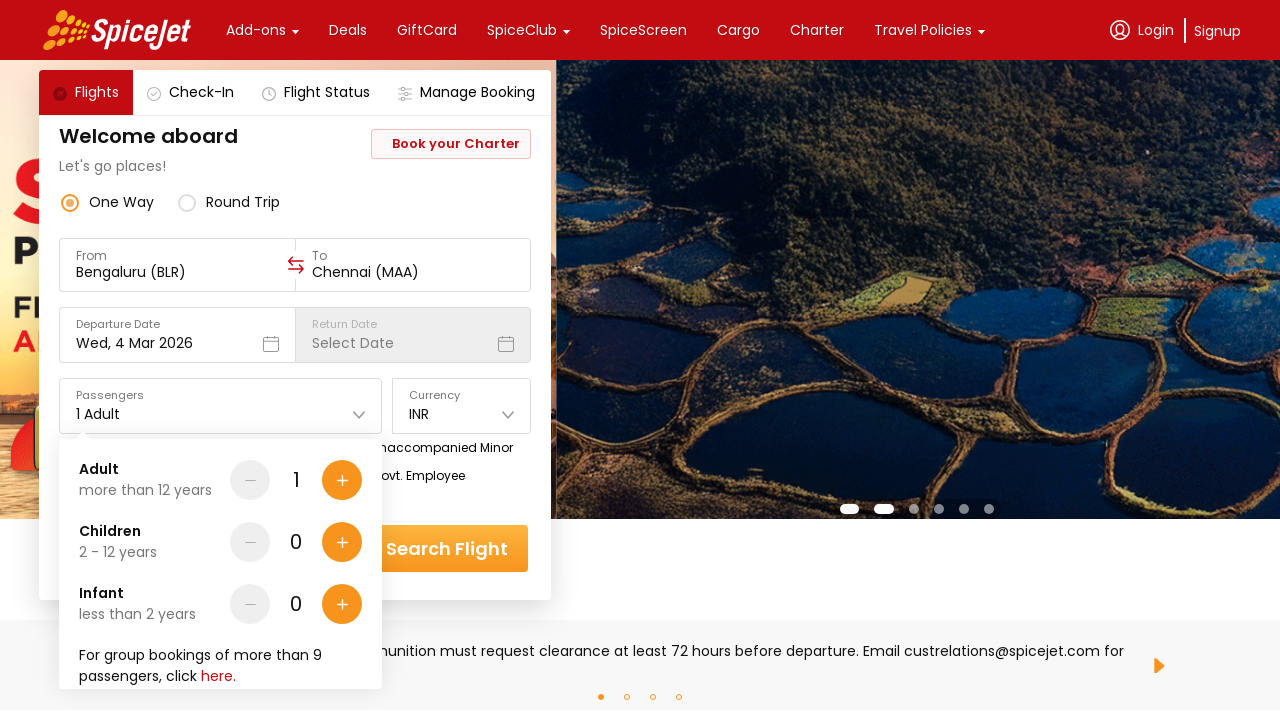

Added additional adult passenger (1/4) at (342, 480) on div[data-testid*='Adult-testID-plus-one-cta']
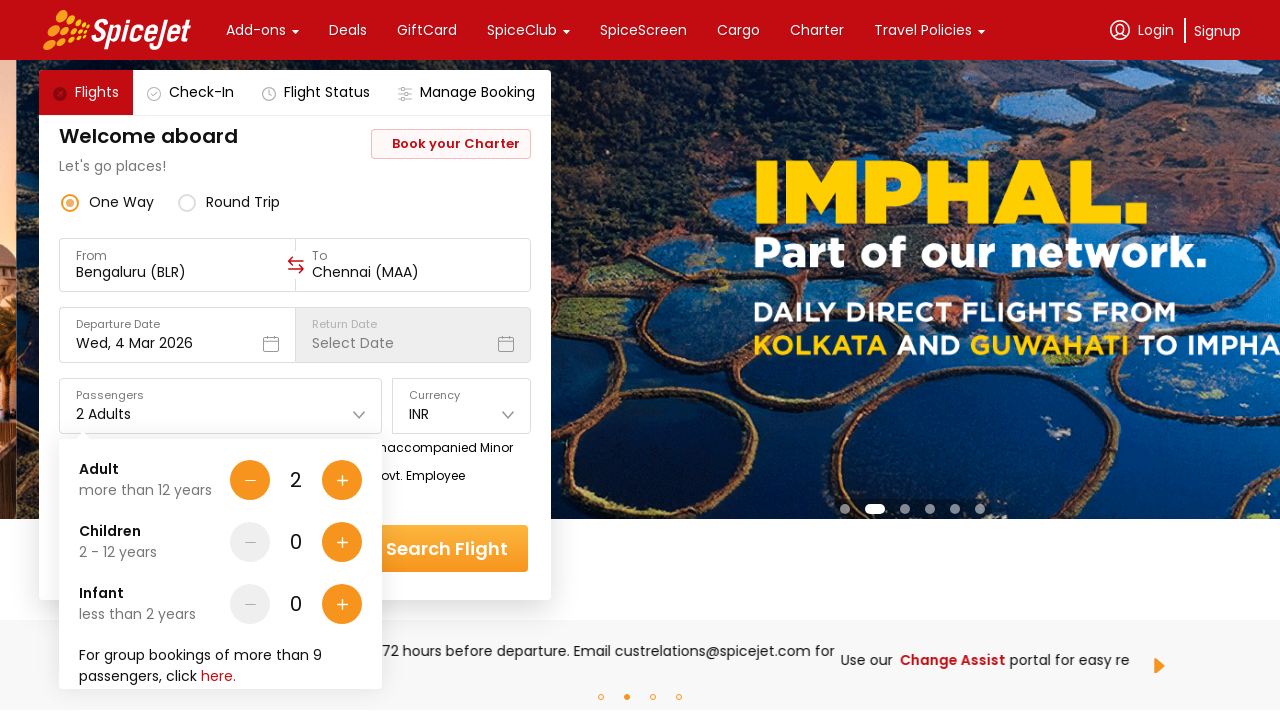

Added additional adult passenger (2/4) at (342, 480) on div[data-testid*='Adult-testID-plus-one-cta']
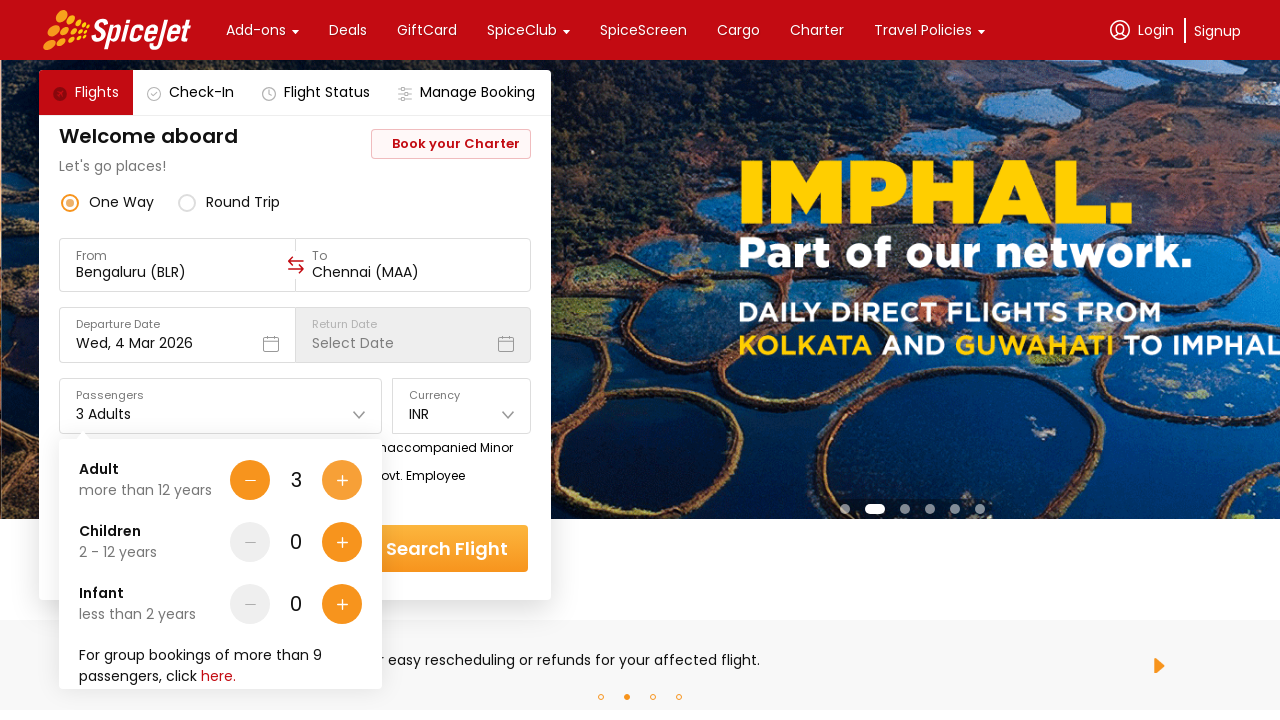

Added additional adult passenger (3/4) at (342, 480) on div[data-testid*='Adult-testID-plus-one-cta']
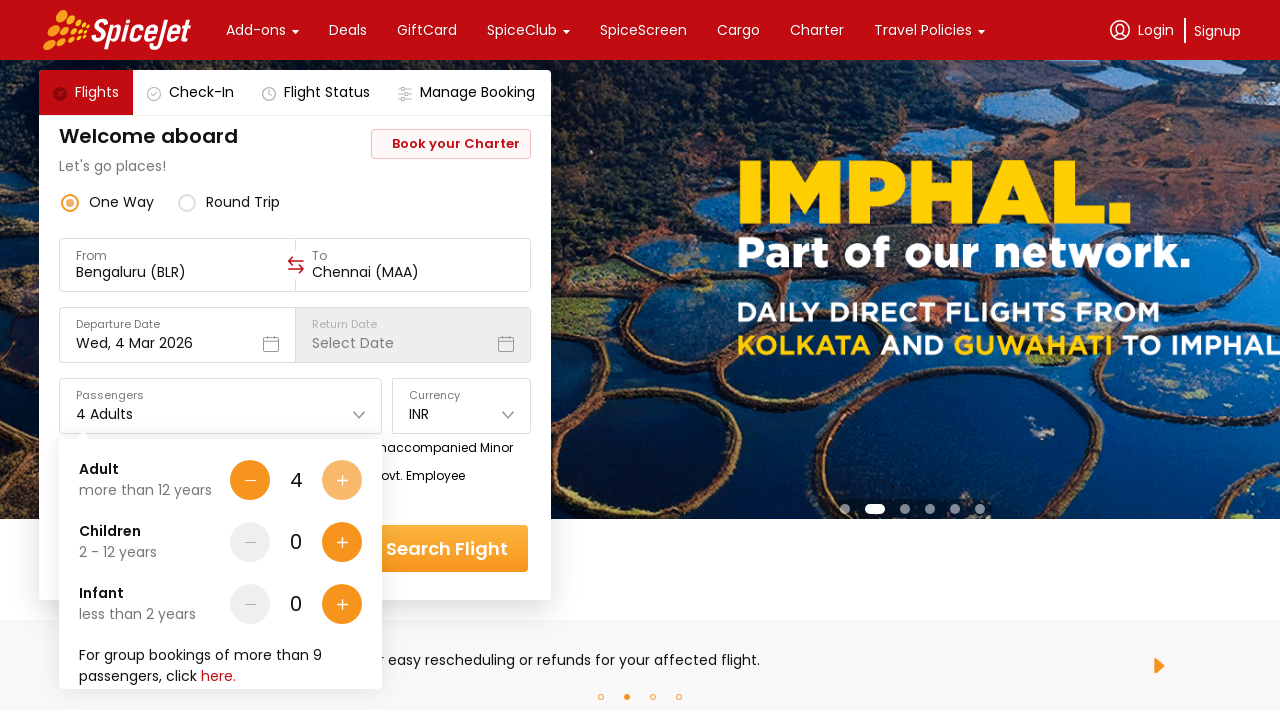

Added additional adult passenger (4/4) at (342, 480) on div[data-testid*='Adult-testID-plus-one-cta']
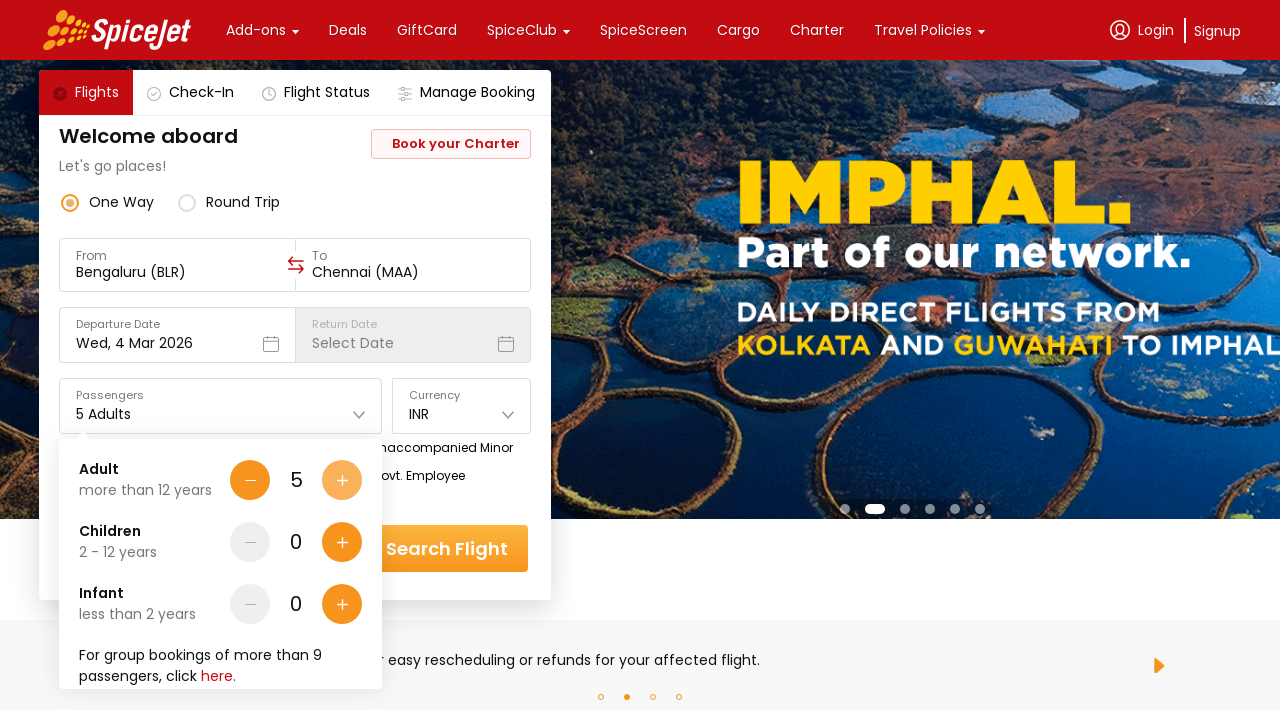

Confirmed traveller selection with 5 total adults at (317, 648) on div[data-testid*='home-page-travellers-done-cta']
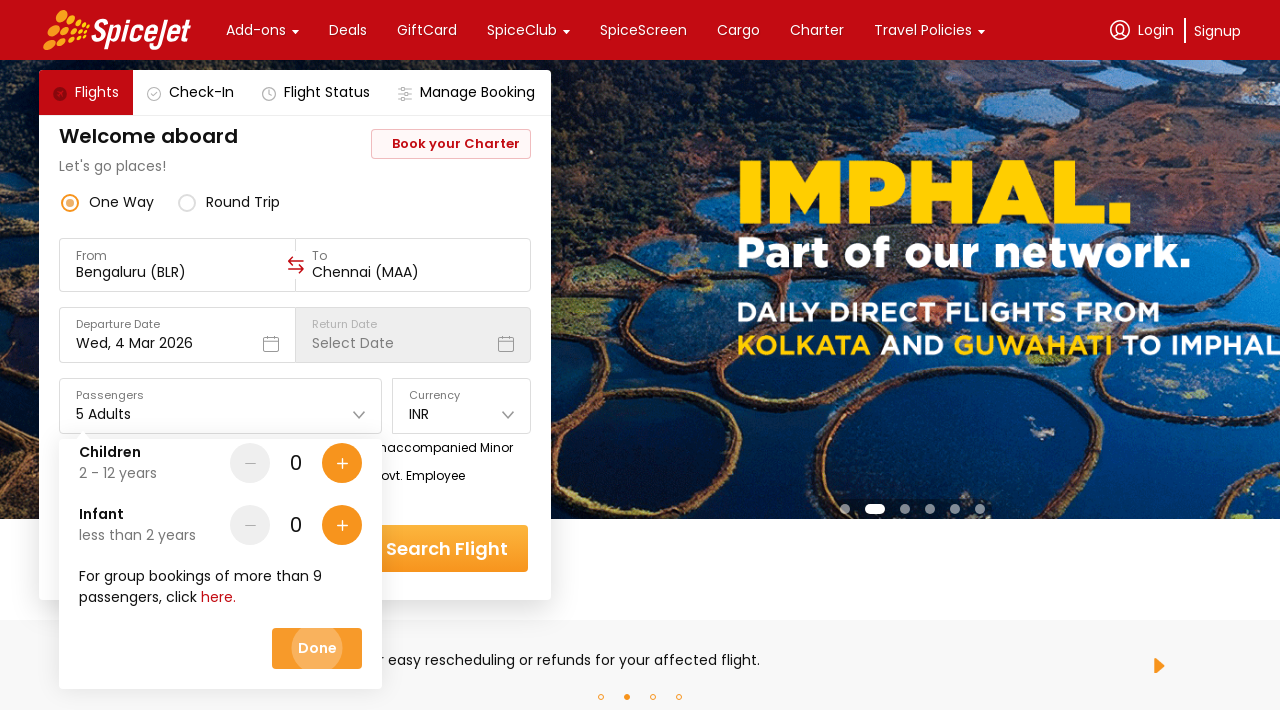

Clicked on currency selector dropdown at (462, 396) on div:text('Currency')
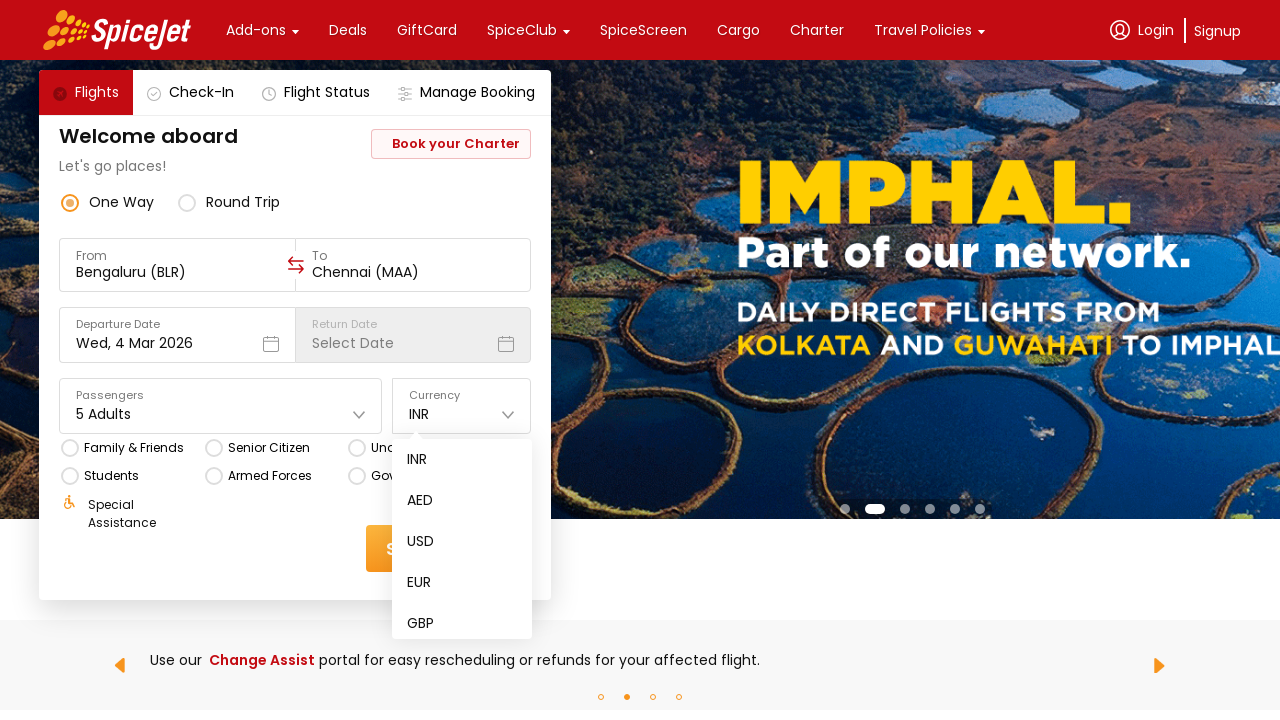

Selected USD as booking currency at (421, 542) on div:text('USD')
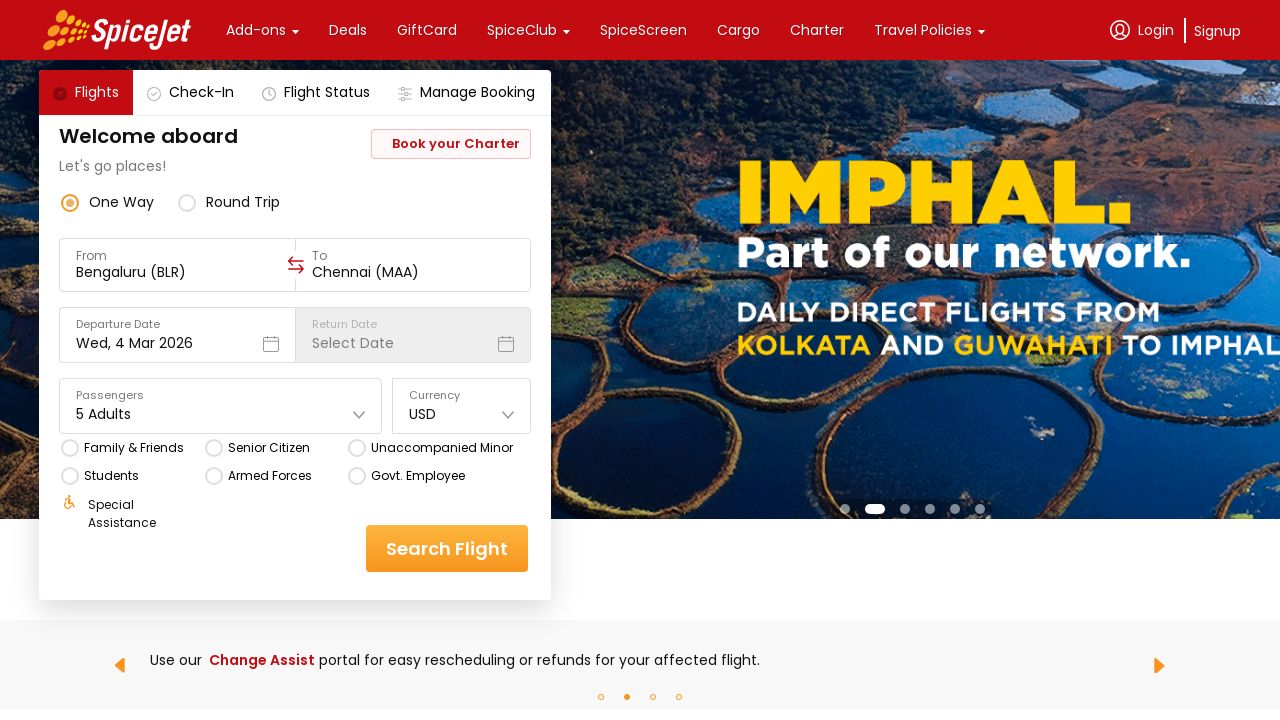

Selected 'Family & Friends' fare type at (134, 448) on div:text('Family & Friends')
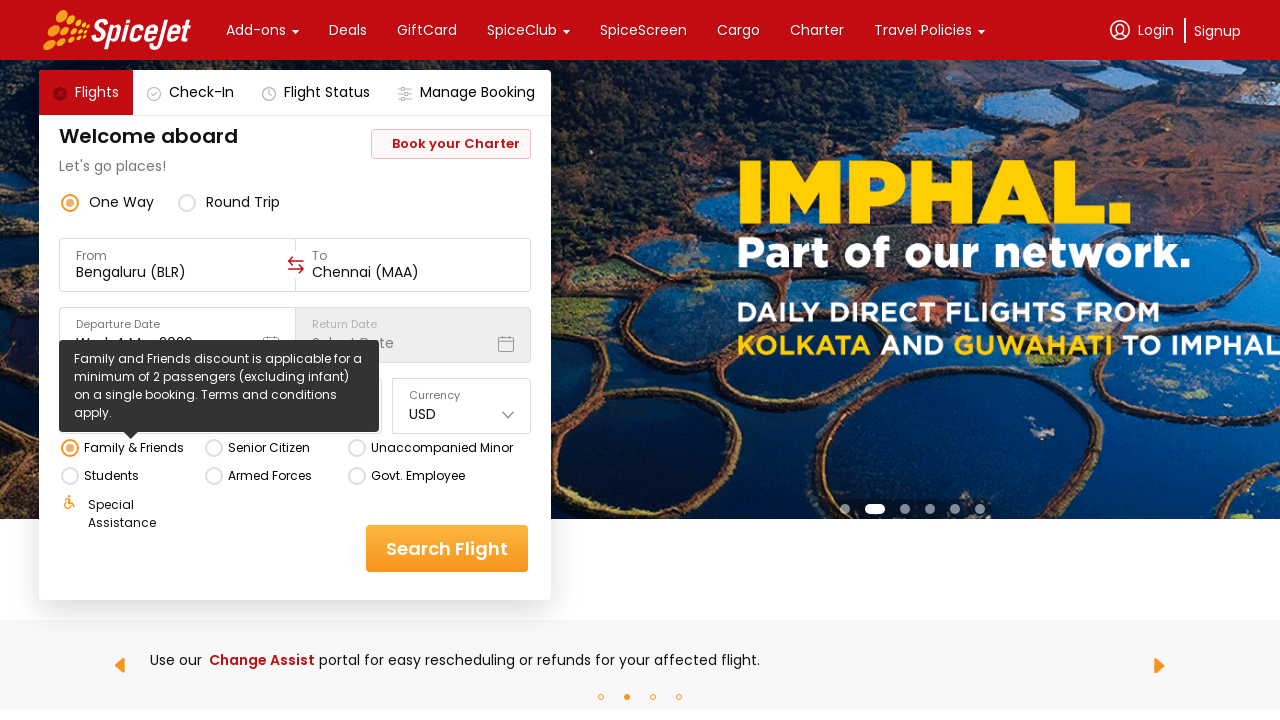

Clicked search flights button to initiate flight search at (447, 548) on div[data-testid*='home-page-flight-cta']
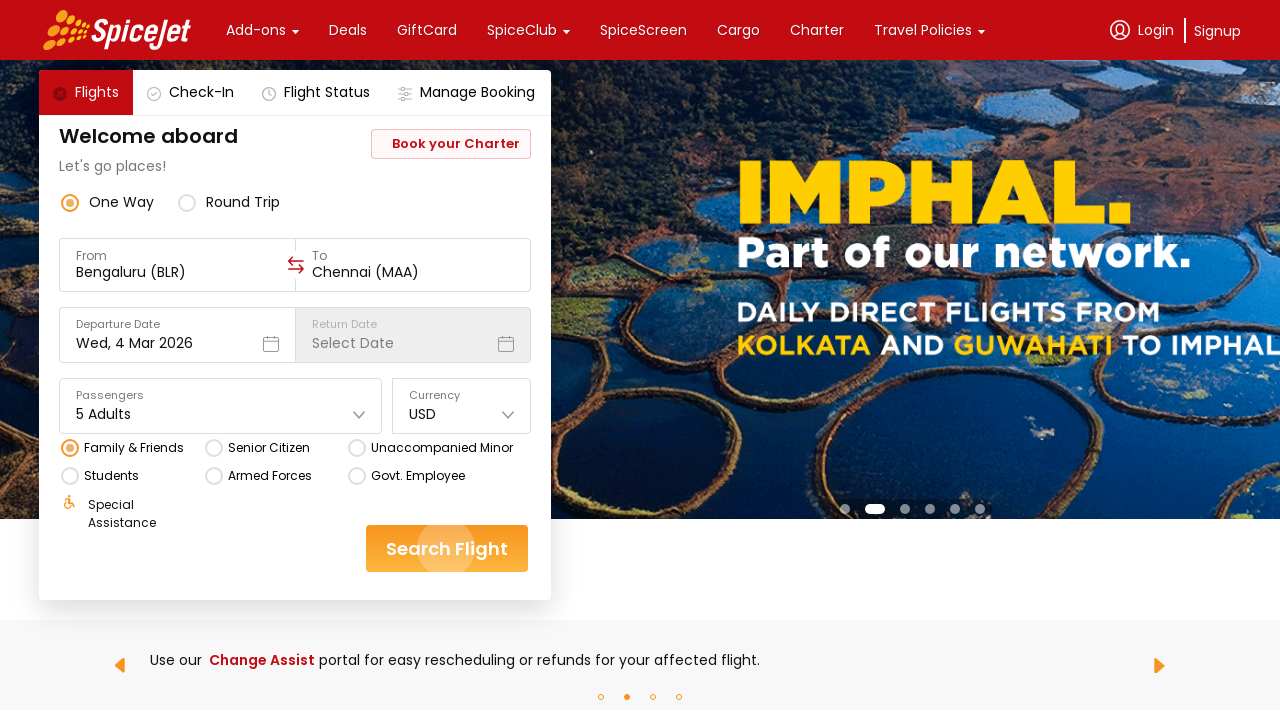

Waited for flight search results to load
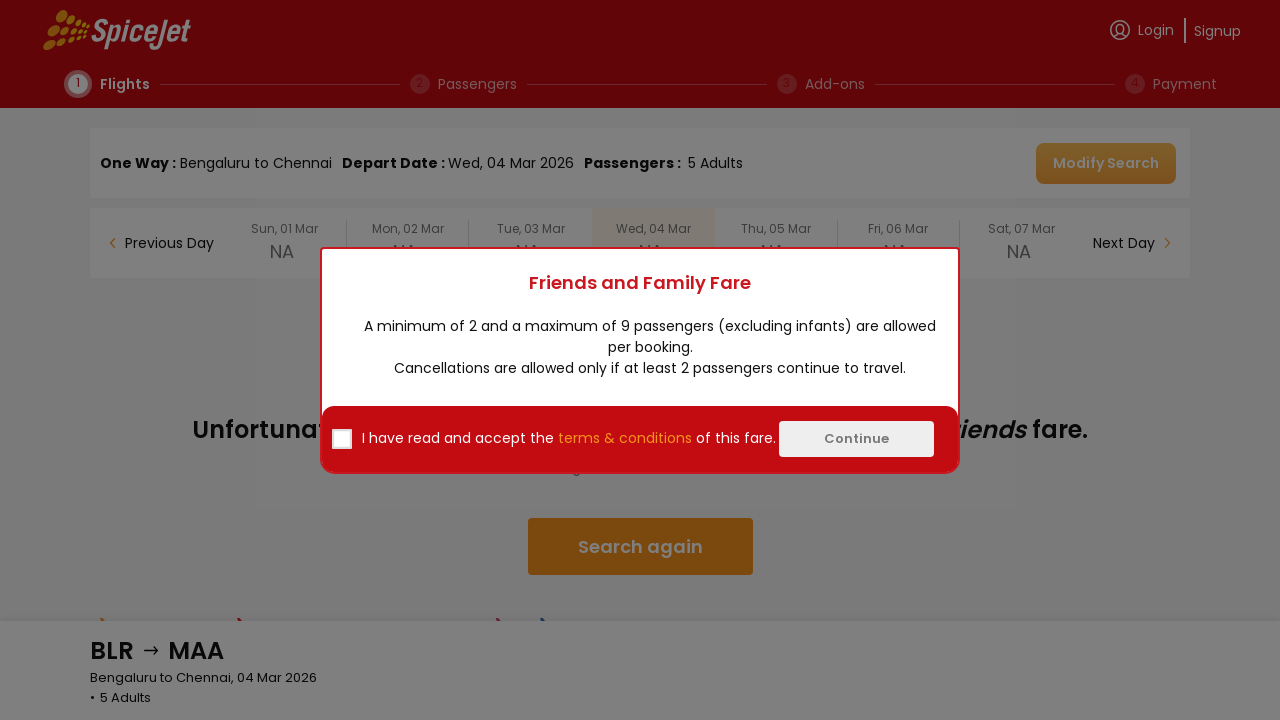

Clicked on a flight option from search results at (342, 438) on rect[rx='10%']
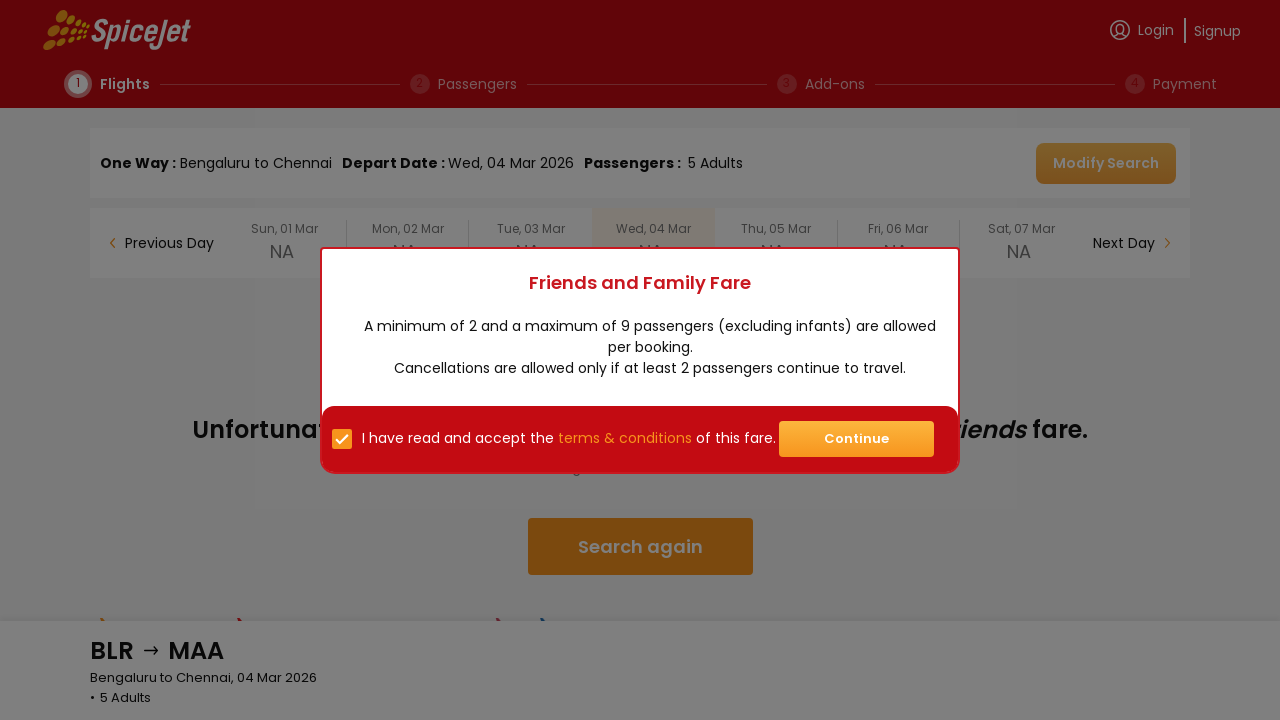

Brief wait for page transition
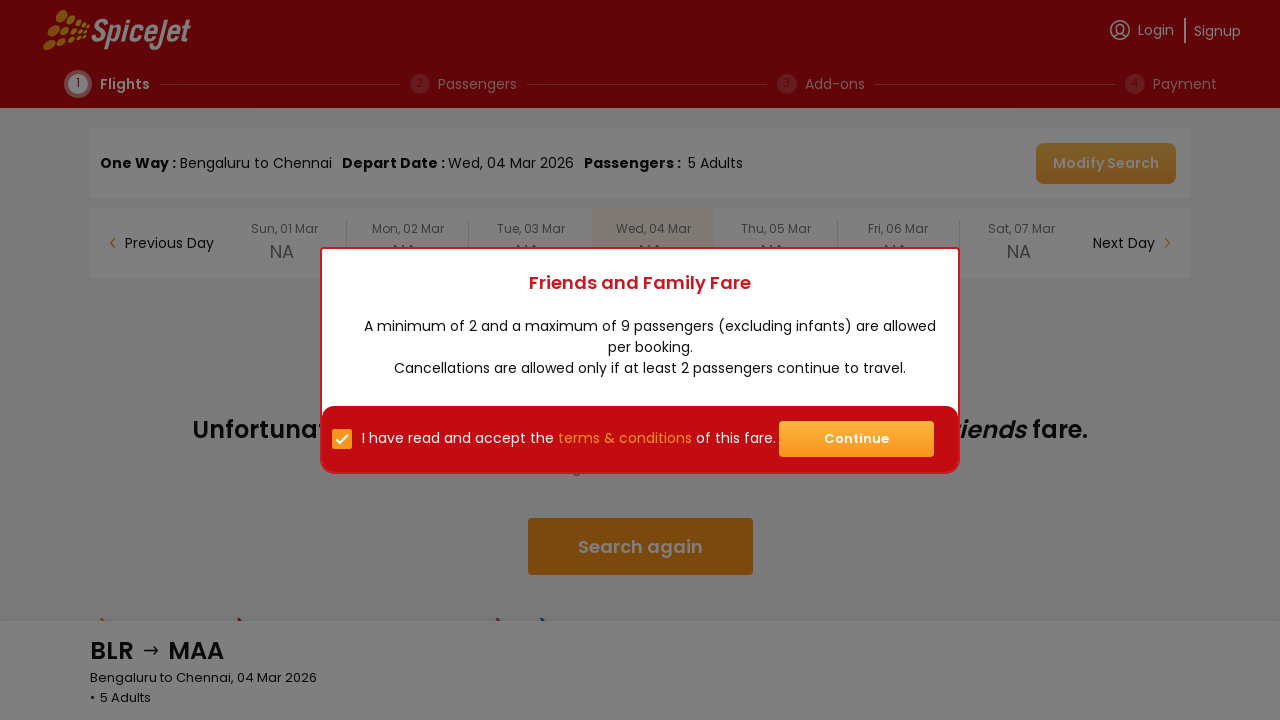

Clicked continue/proceed button to advance in booking process at (857, 438) on .css-1dbjc4n.r-1awozwy.r-z2wwpe.r-1loqt21.r-18u37iz.r-1777fci.r-d9fdf6.r-1w50u8q
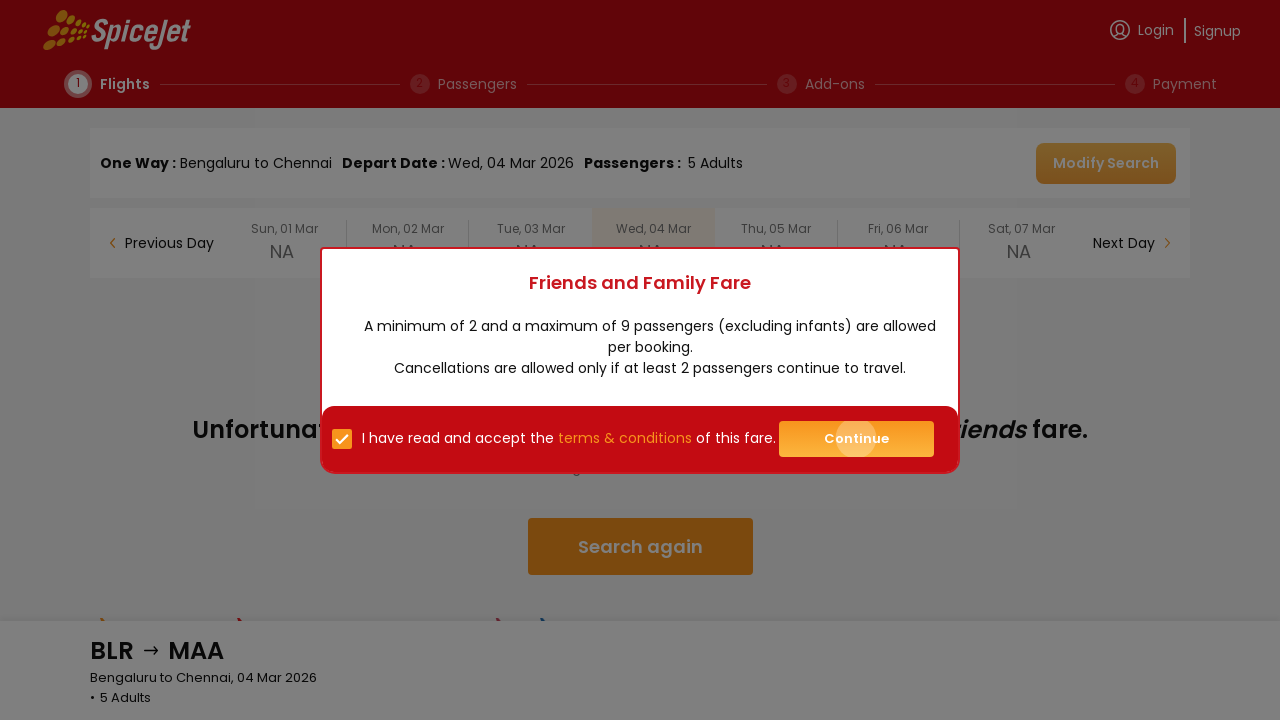

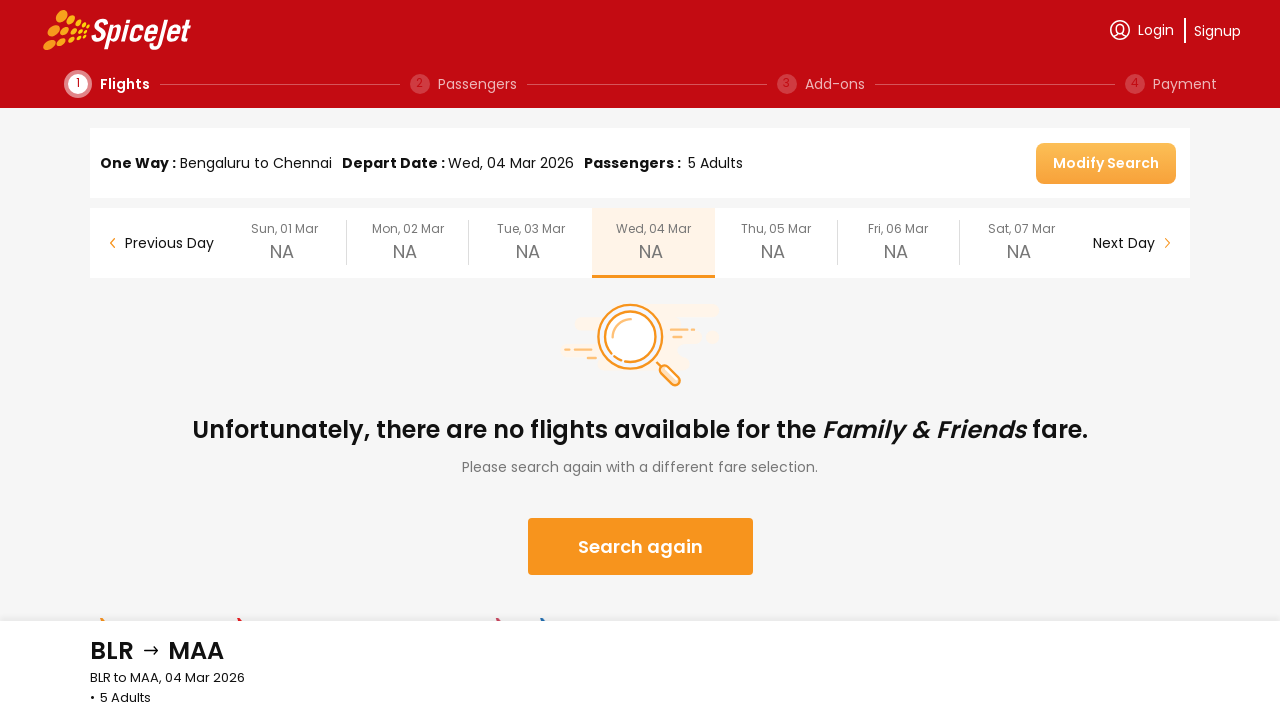